Tests adding a new todo item by clicking the input field, typing text, and pressing Enter to submit

Starting URL: https://demo.playwright.dev/todomvc/

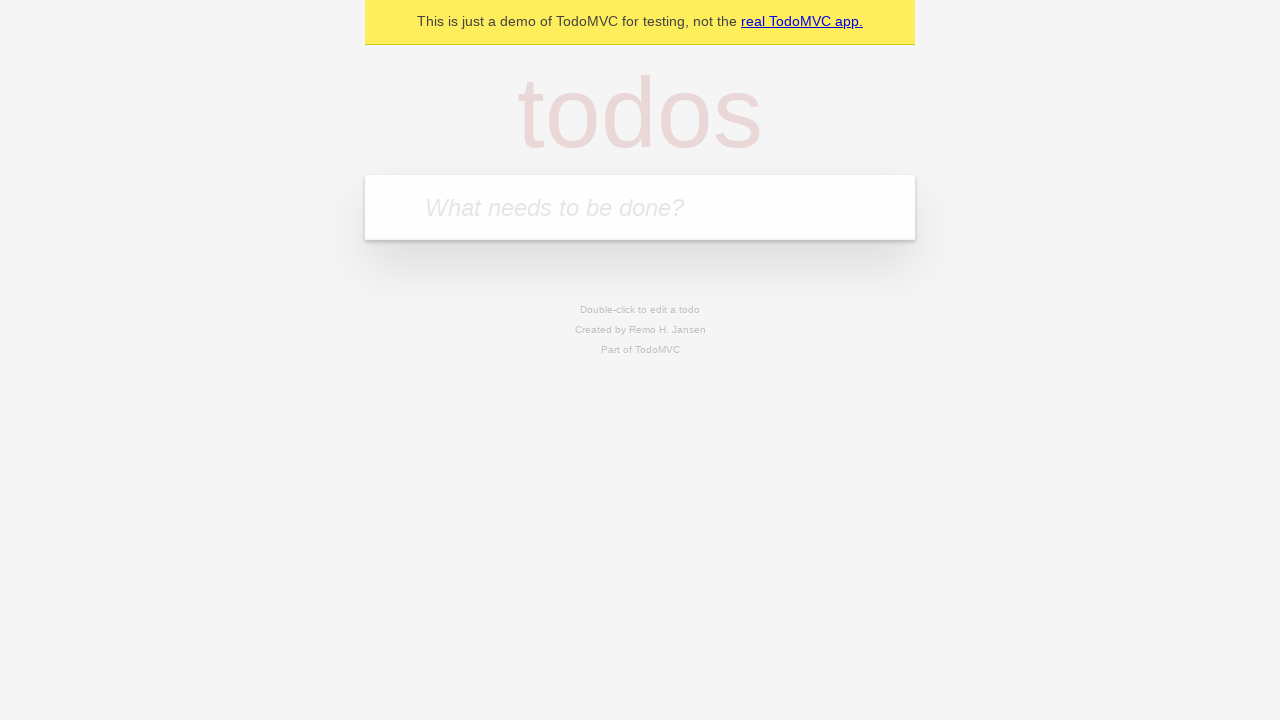

Clicked on the todo input field at (640, 207) on internal:attr=[placeholder="What needs to be done?"i]
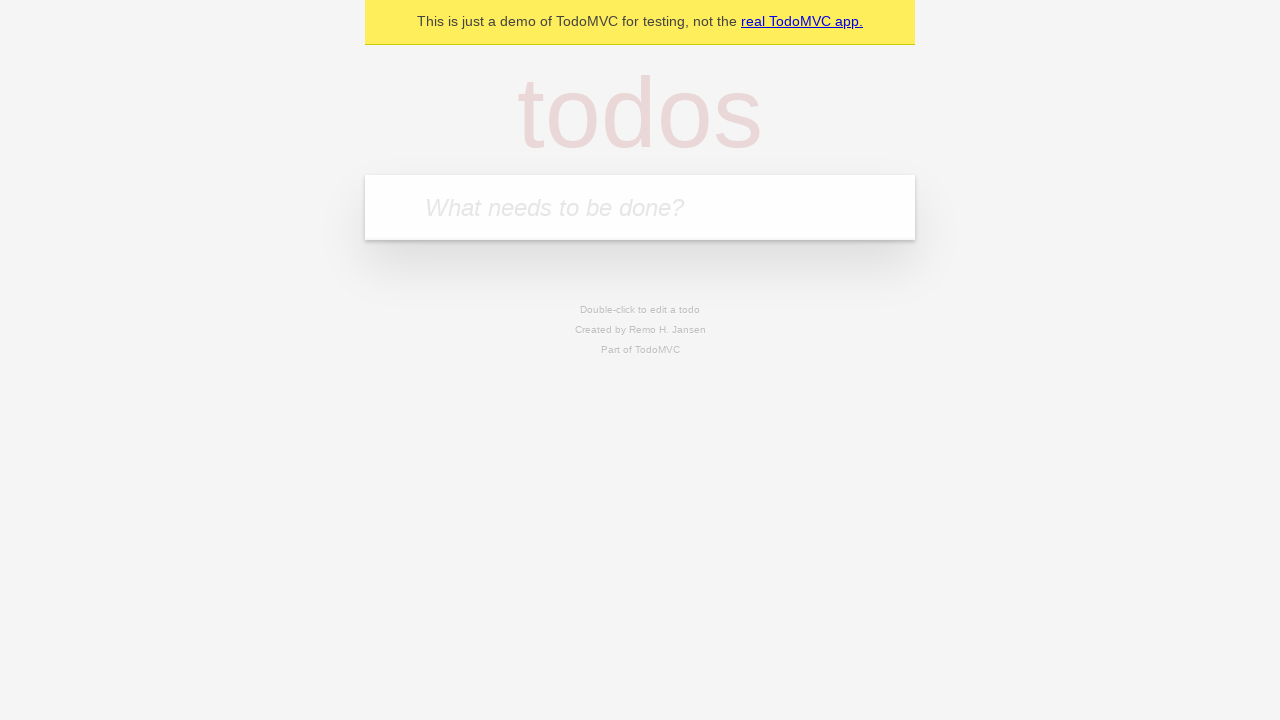

Filled input field with 'Item text' on internal:attr=[placeholder="What needs to be done?"i]
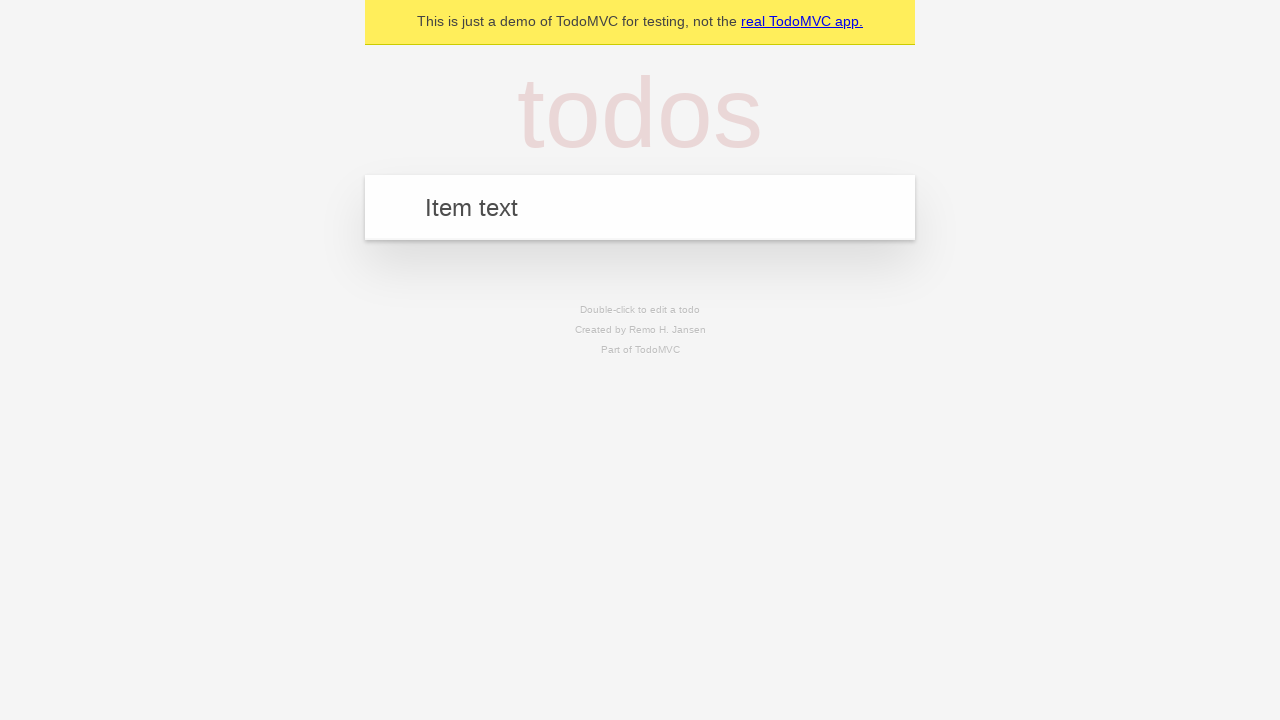

Pressed Enter to submit the todo item on internal:attr=[placeholder="What needs to be done?"i]
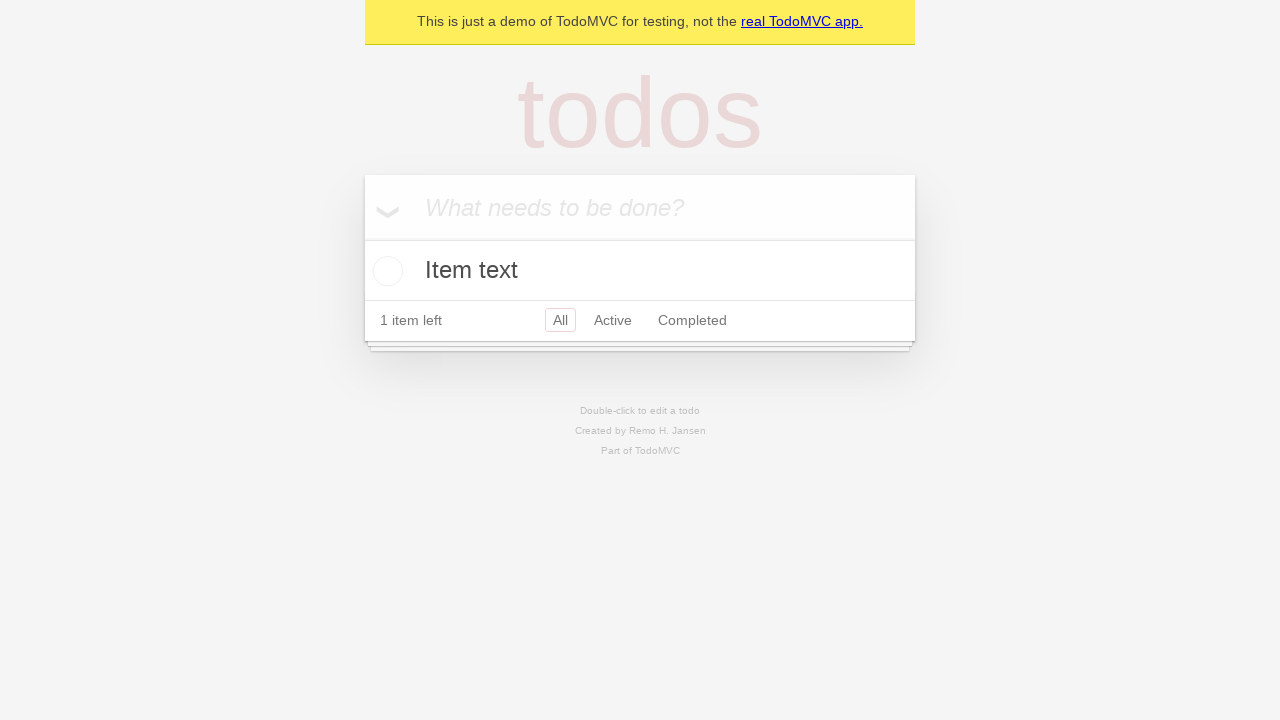

Verified that the new todo item 'Item text' appeared in the list
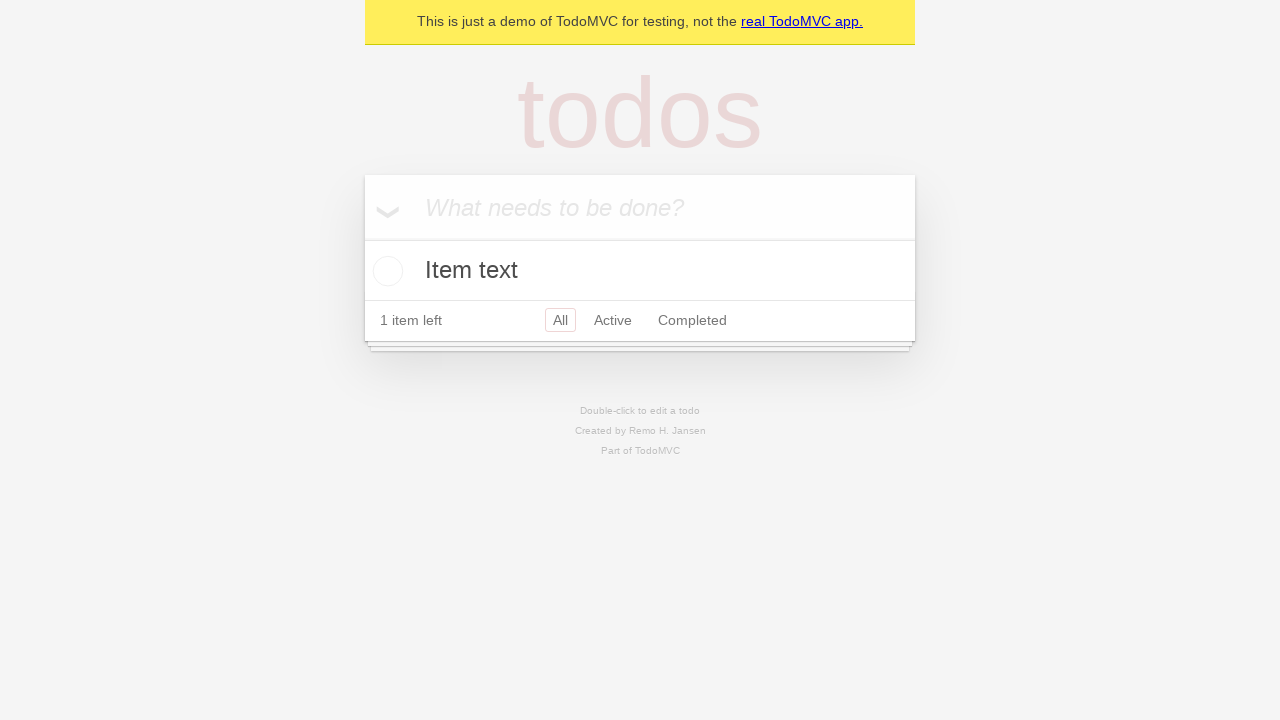

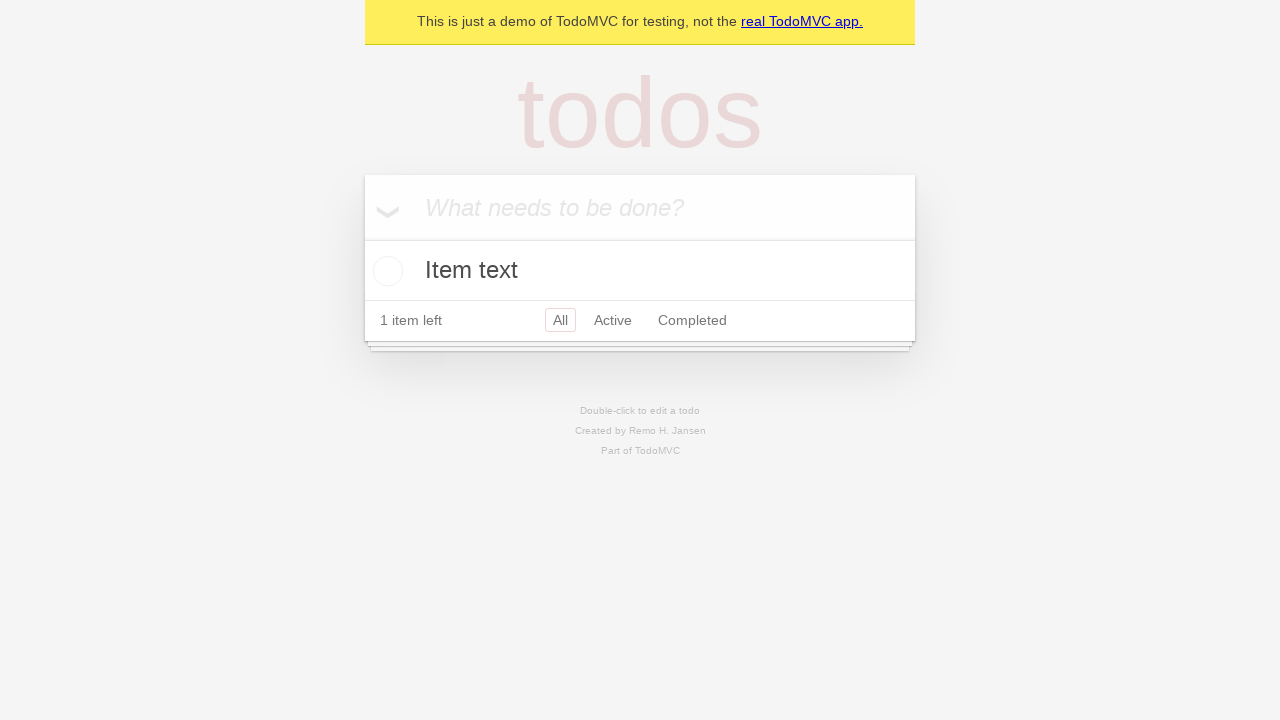